Tests user registration flow by navigating through forgot password and register links, then filling out a complete registration form with personal details and submitting it

Starting URL: https://rahulshettyacademy.com/client

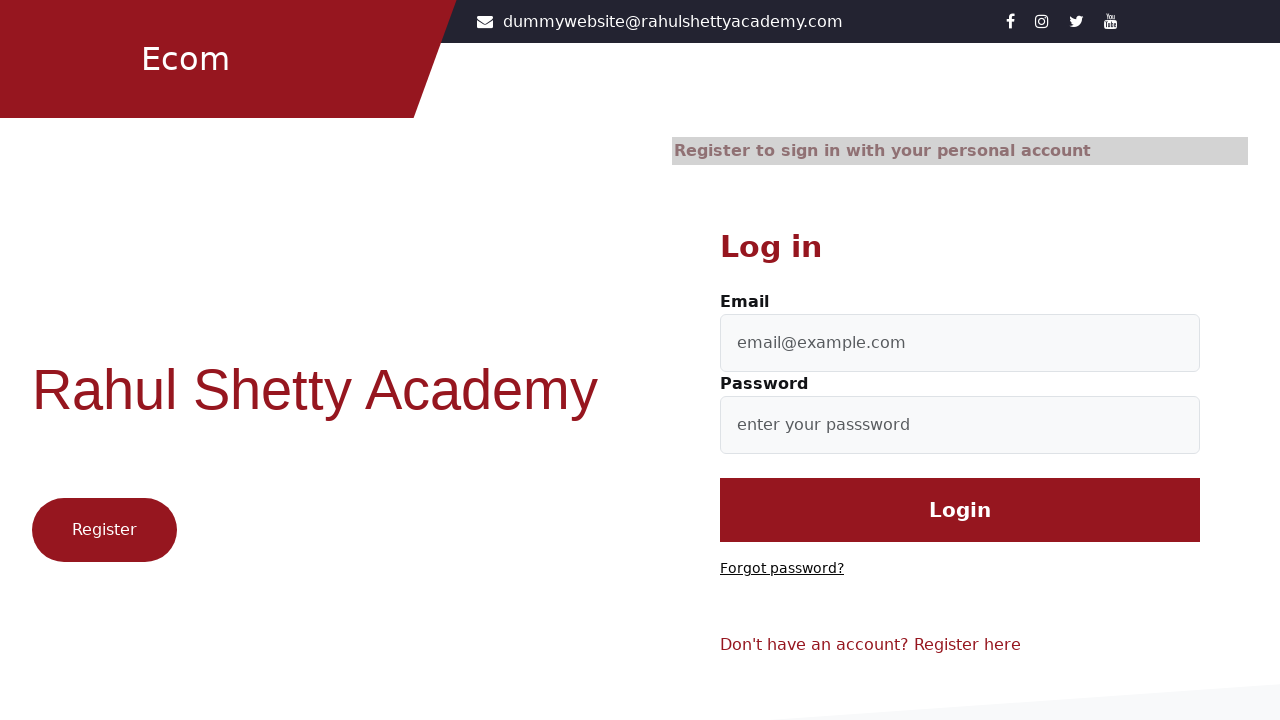

Clicked on 'Forgot password?' link at (782, 569) on text=Forgot password?
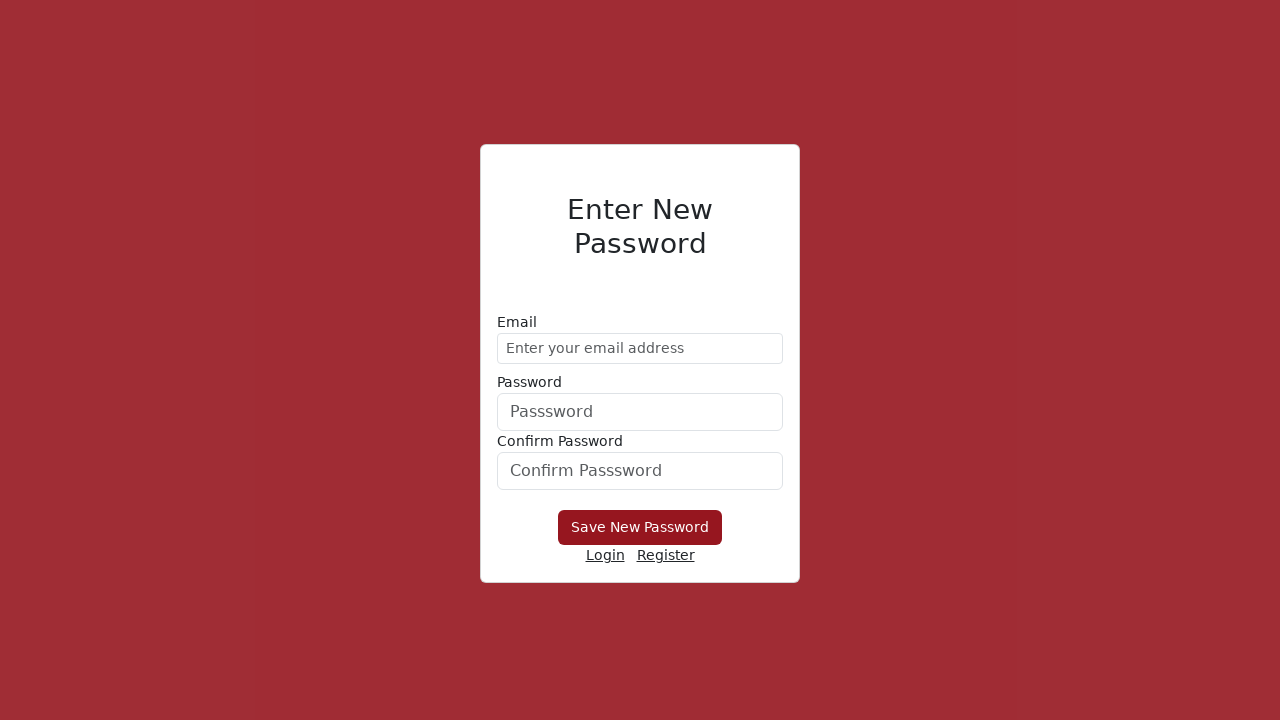

Clicked on 'Register' link at (666, 556) on text=/.*Reg.*/
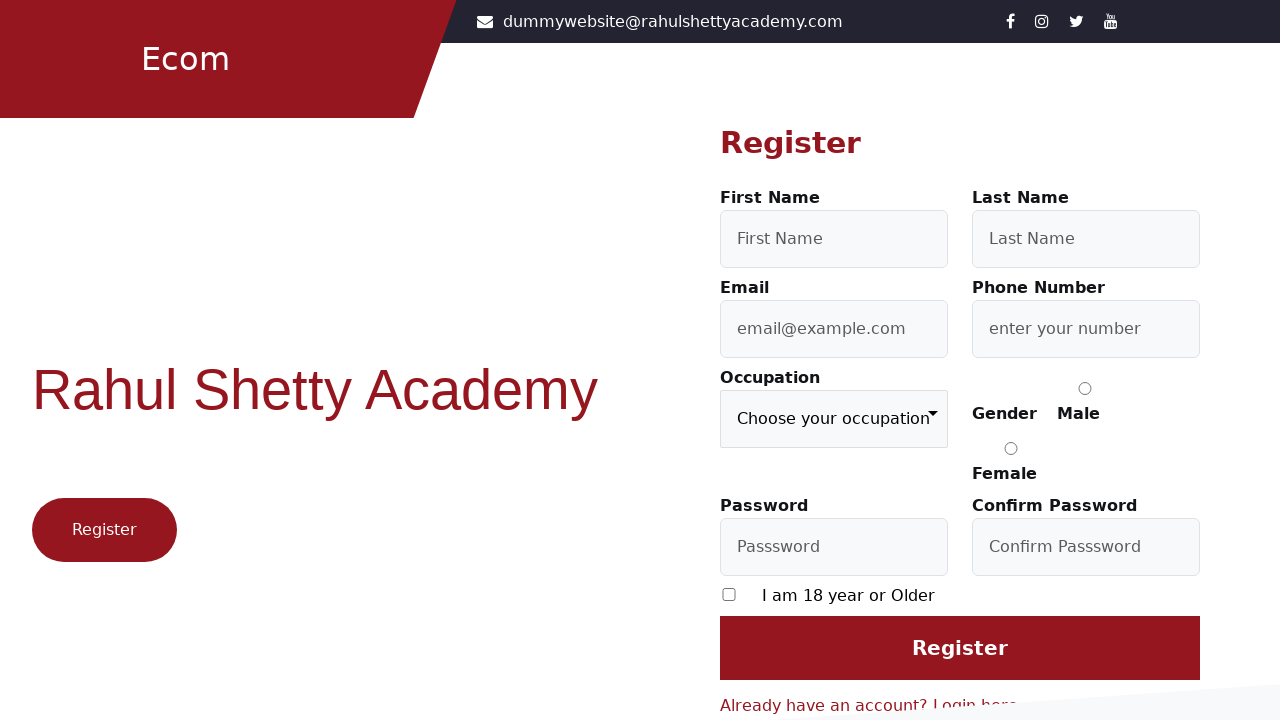

Filled first name field with 'Chandra' on .form-control
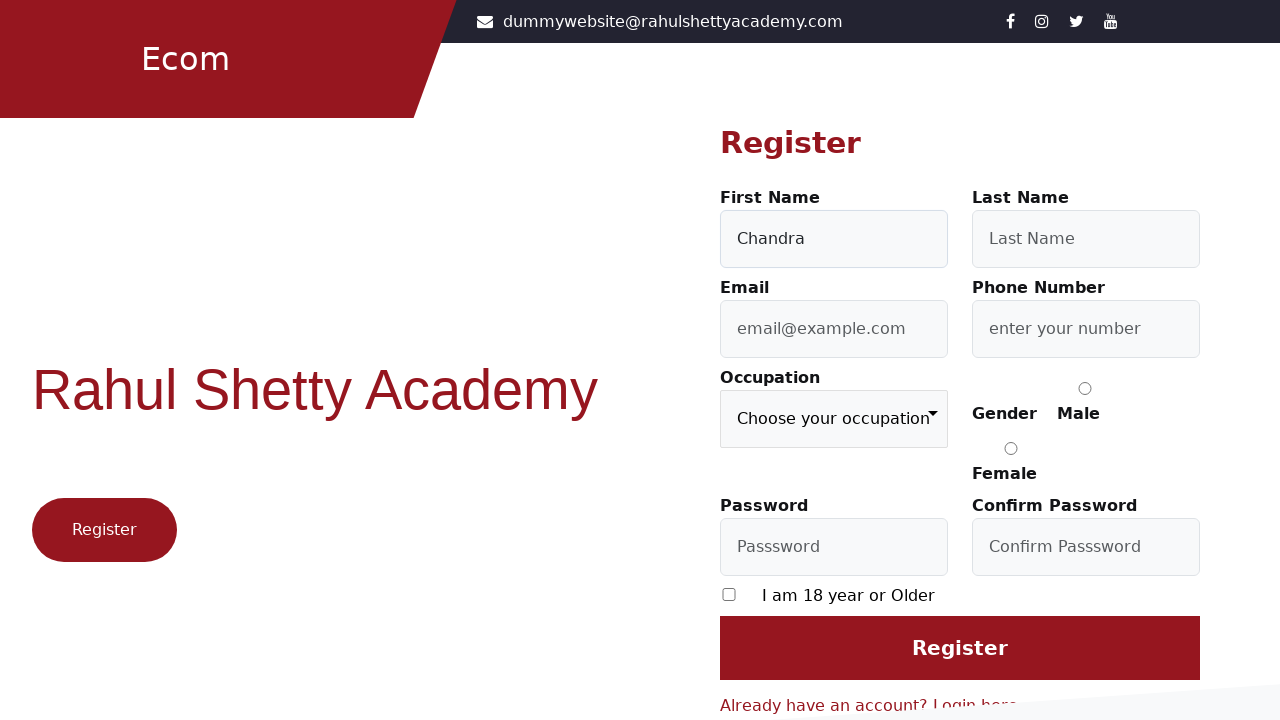

Filled last name field with 'Nayak' on #lastName
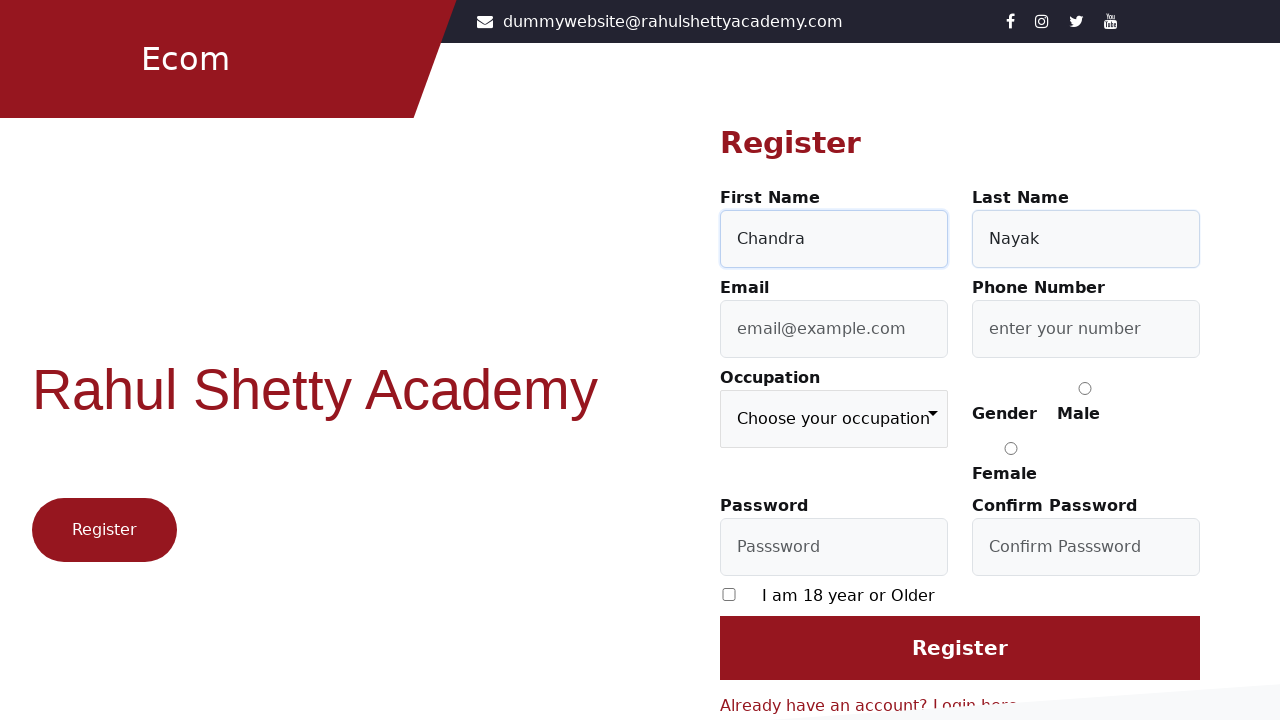

Filled email field with 'testuser837@example.com' on #userEmail
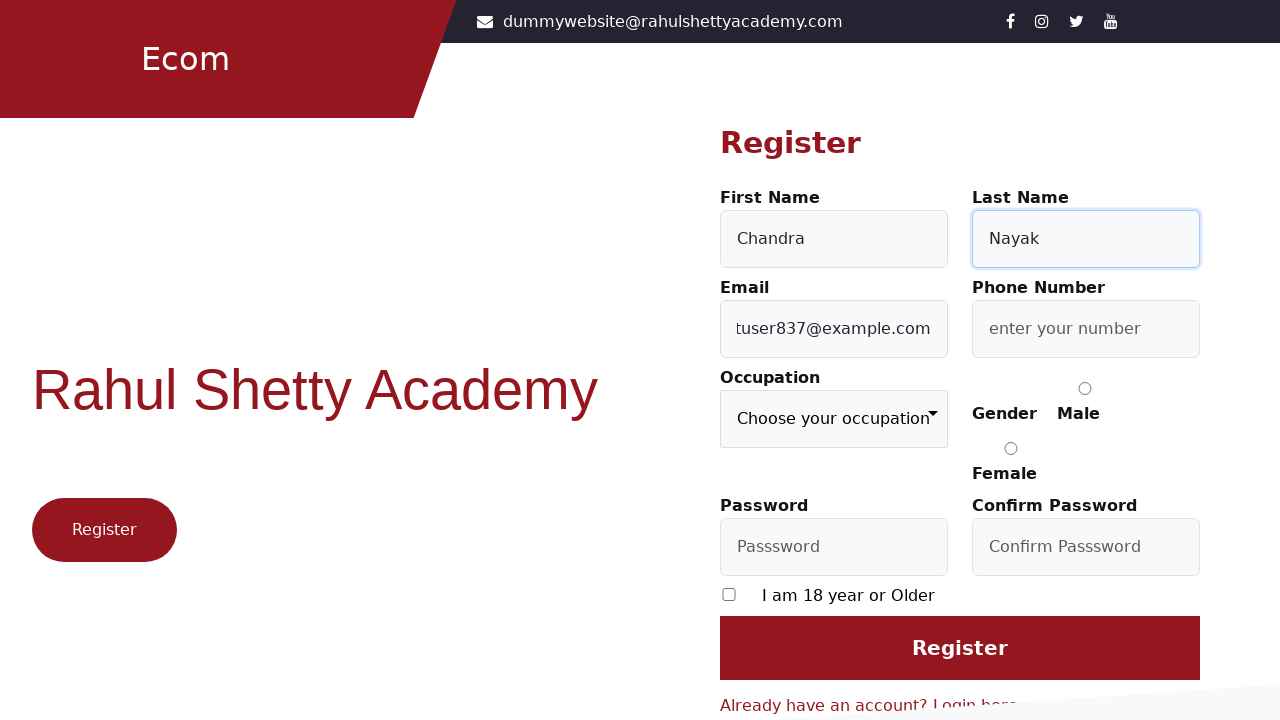

Filled mobile number field with '9876543210' on #userMobile
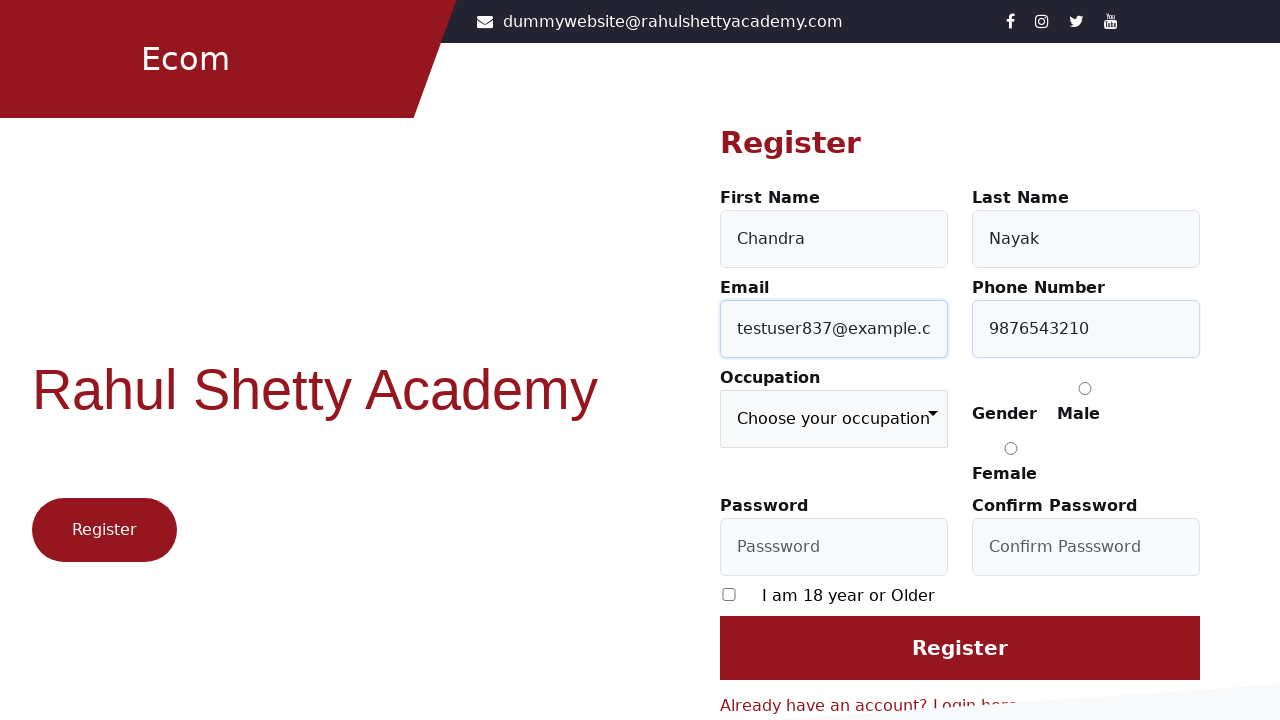

Selected occupation from dropdown (3rd option) on .custom-select
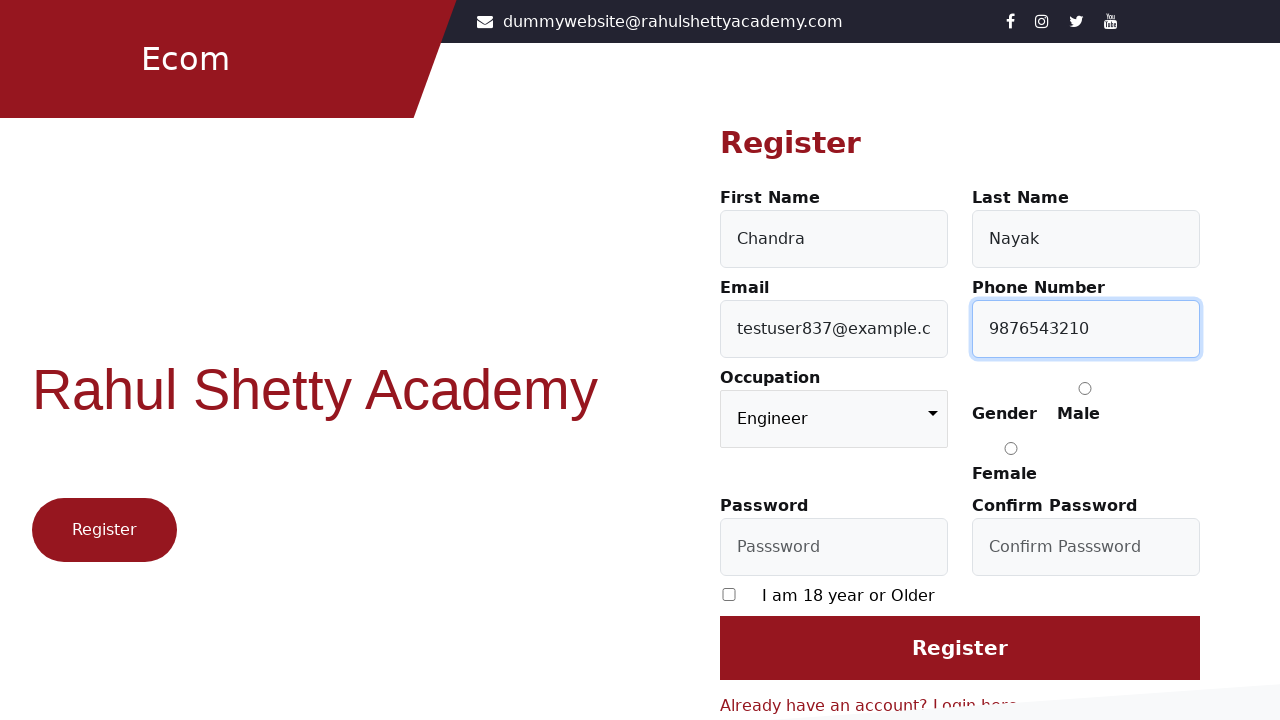

Filled password field with 'TestPass123!@#' on #userPassword
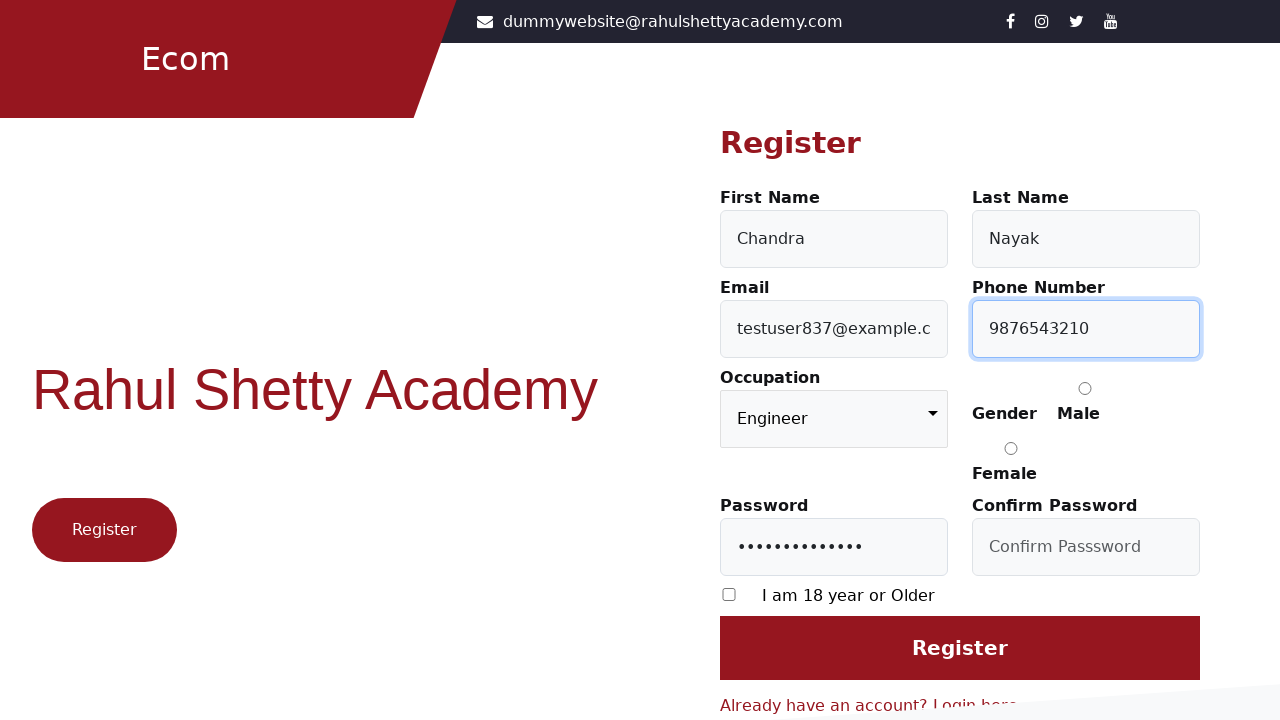

Filled confirm password field with 'TestPass123!@#' on #confirmPassword
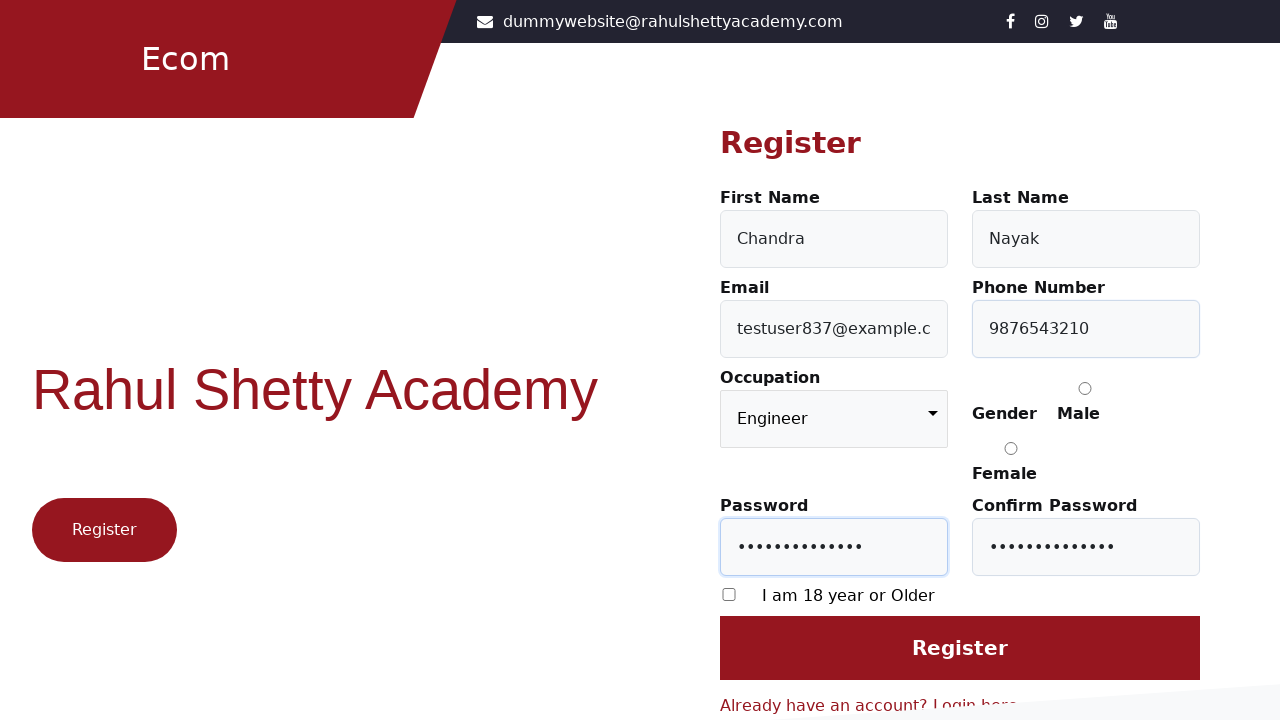

Checked terms and conditions checkbox at (729, 594) on input[type='checkbox']
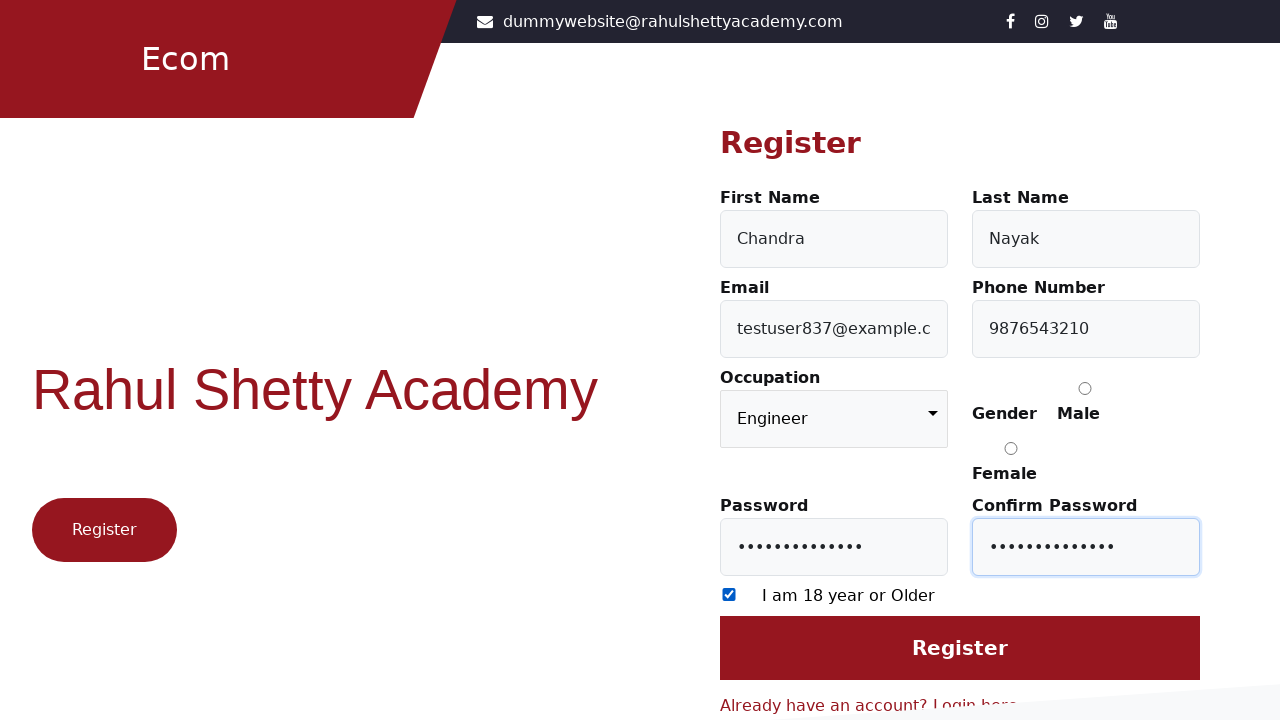

Clicked submit button to complete registration at (960, 648) on input[type='submit']
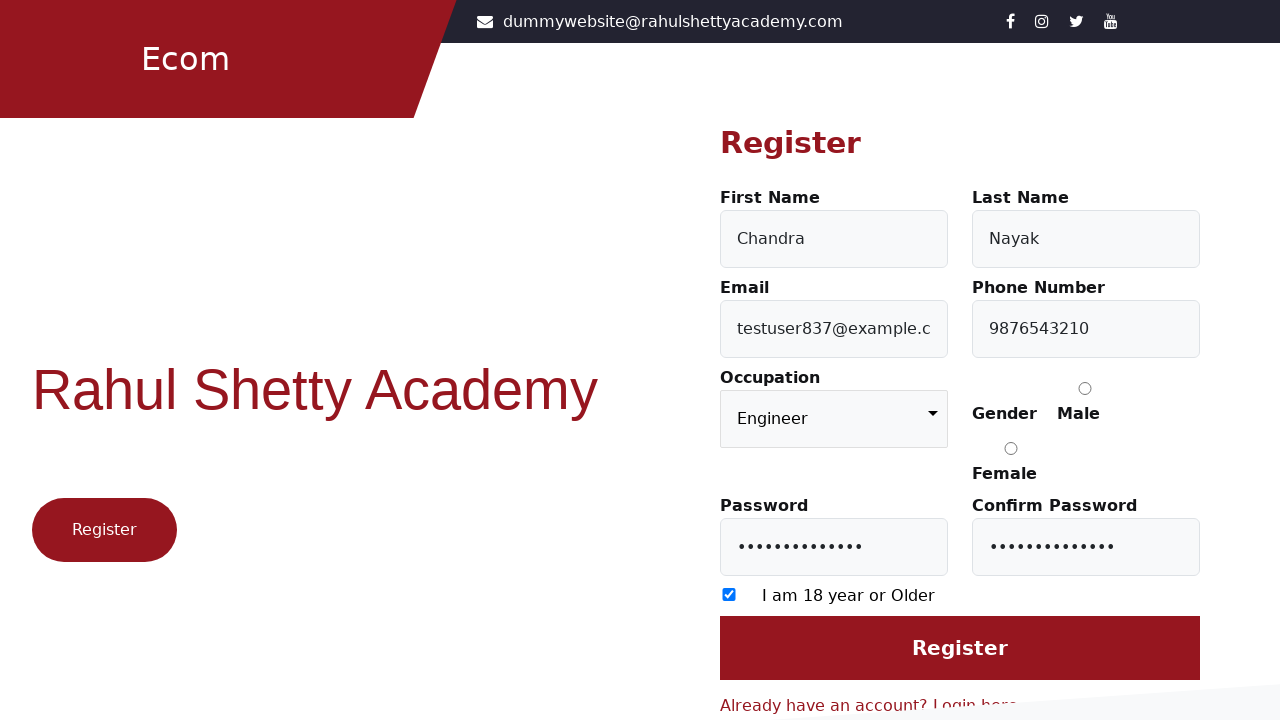

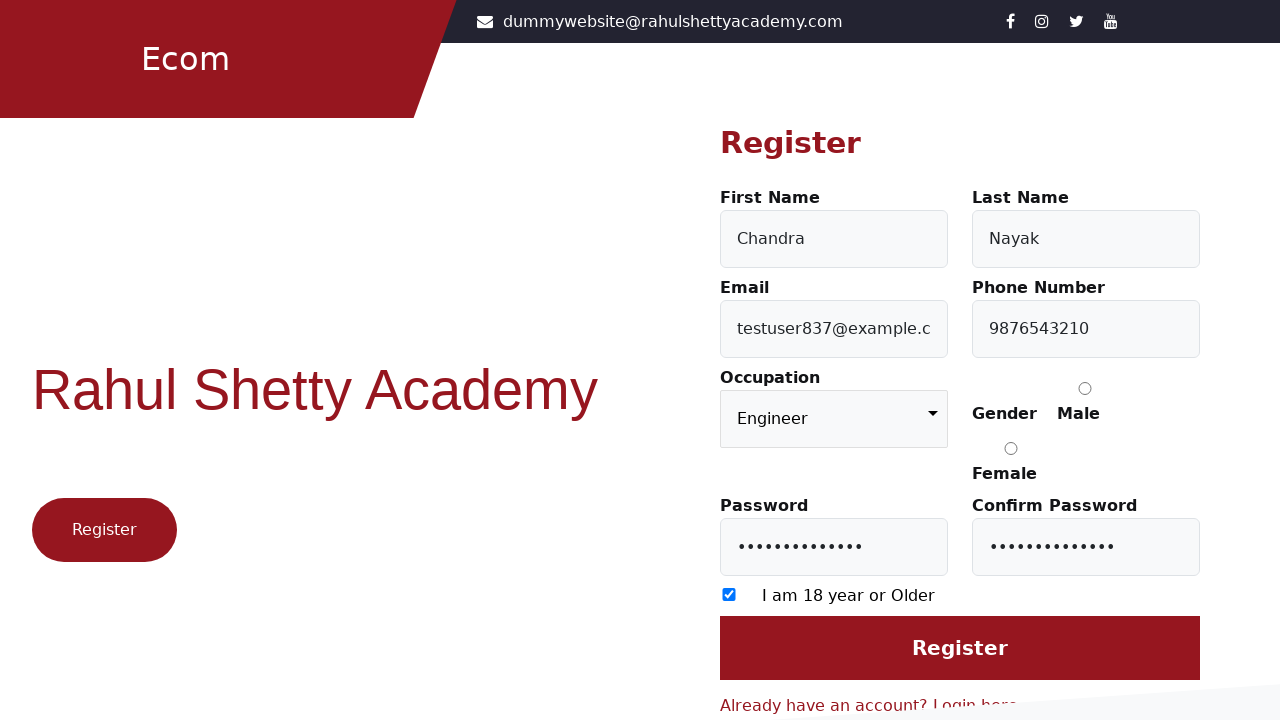